Navigates to a shadow DOM example page and accesses content within a shadow root element

Starting URL: http://watir.com/examples/shadow_dom.html

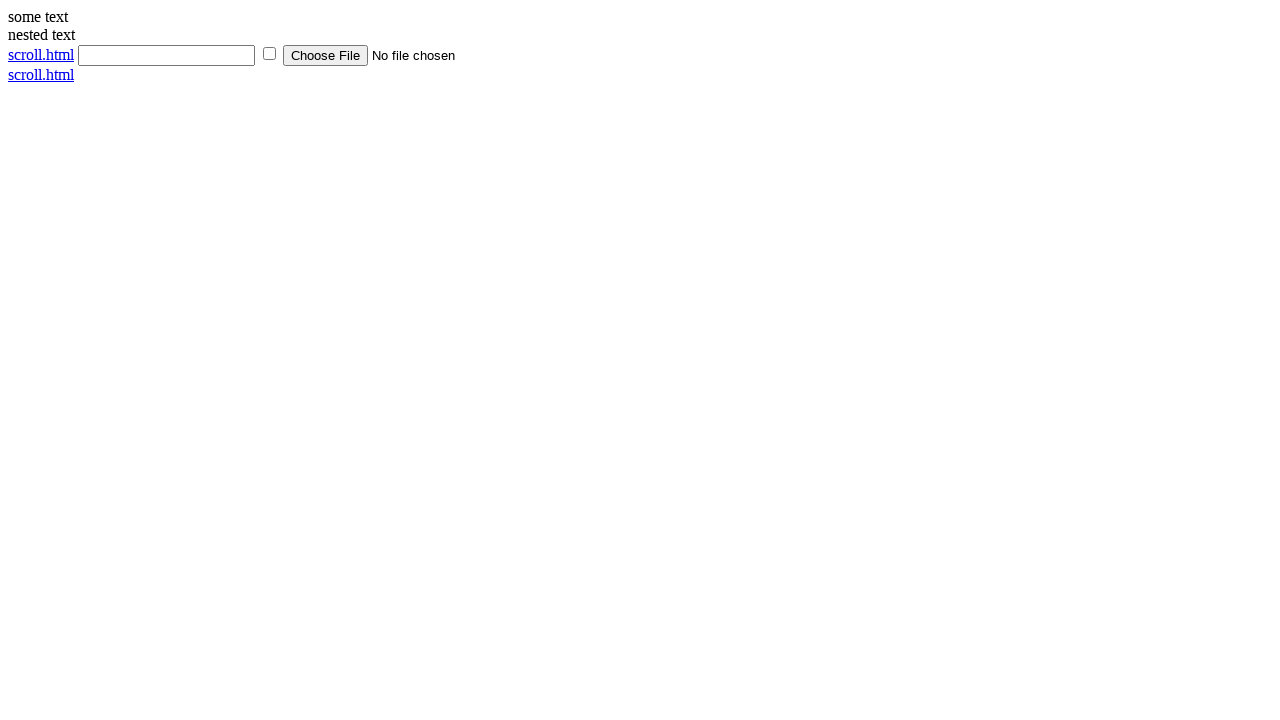

Navigated to shadow DOM example page
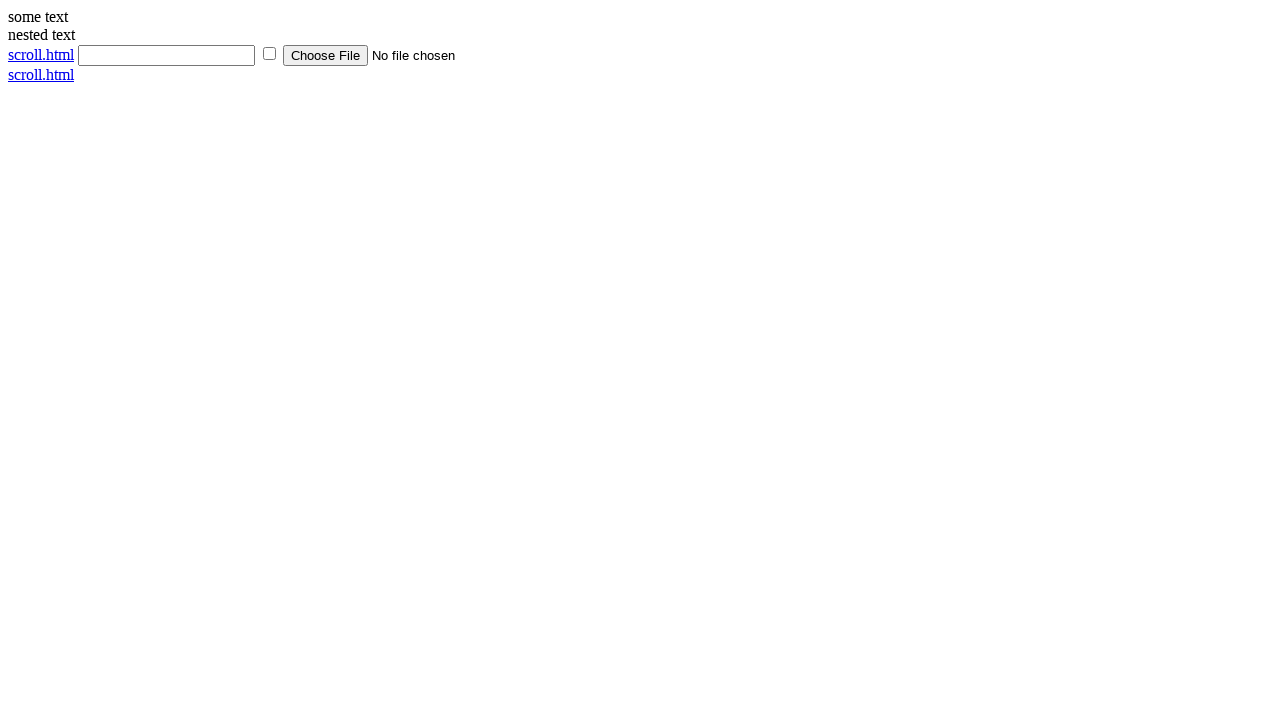

Located shadow host element
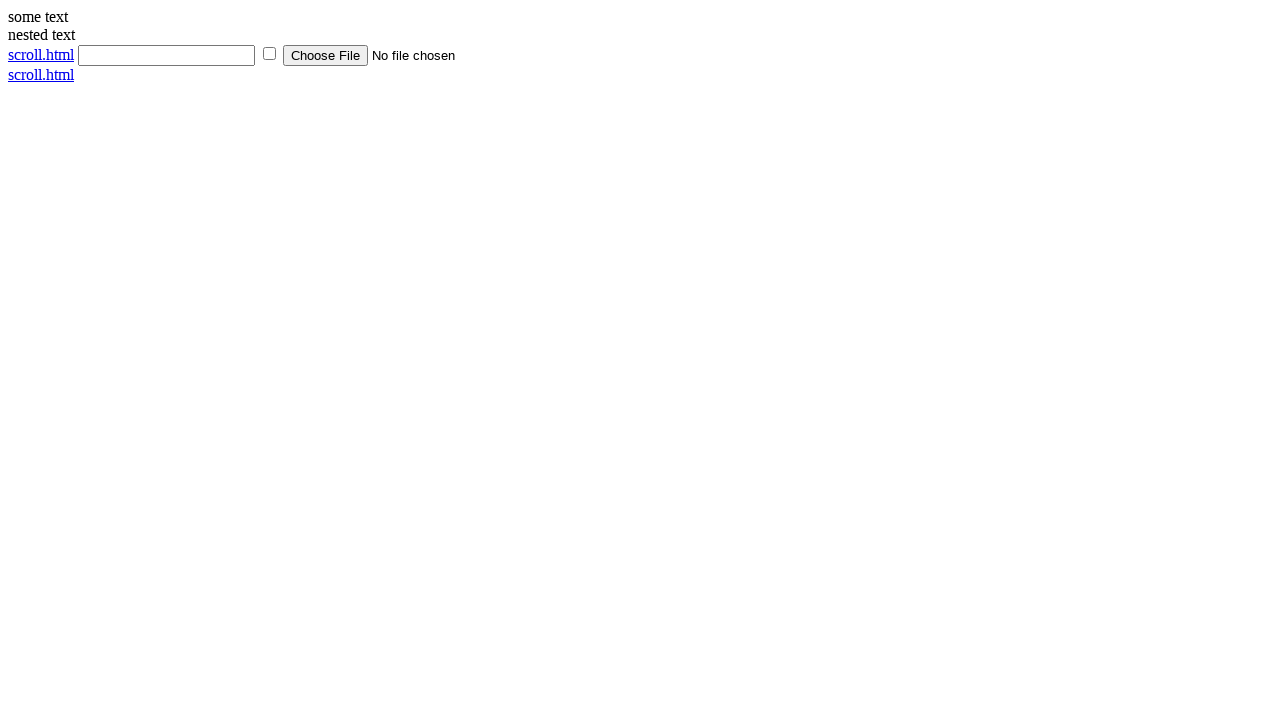

Located shadow content element within shadow DOM
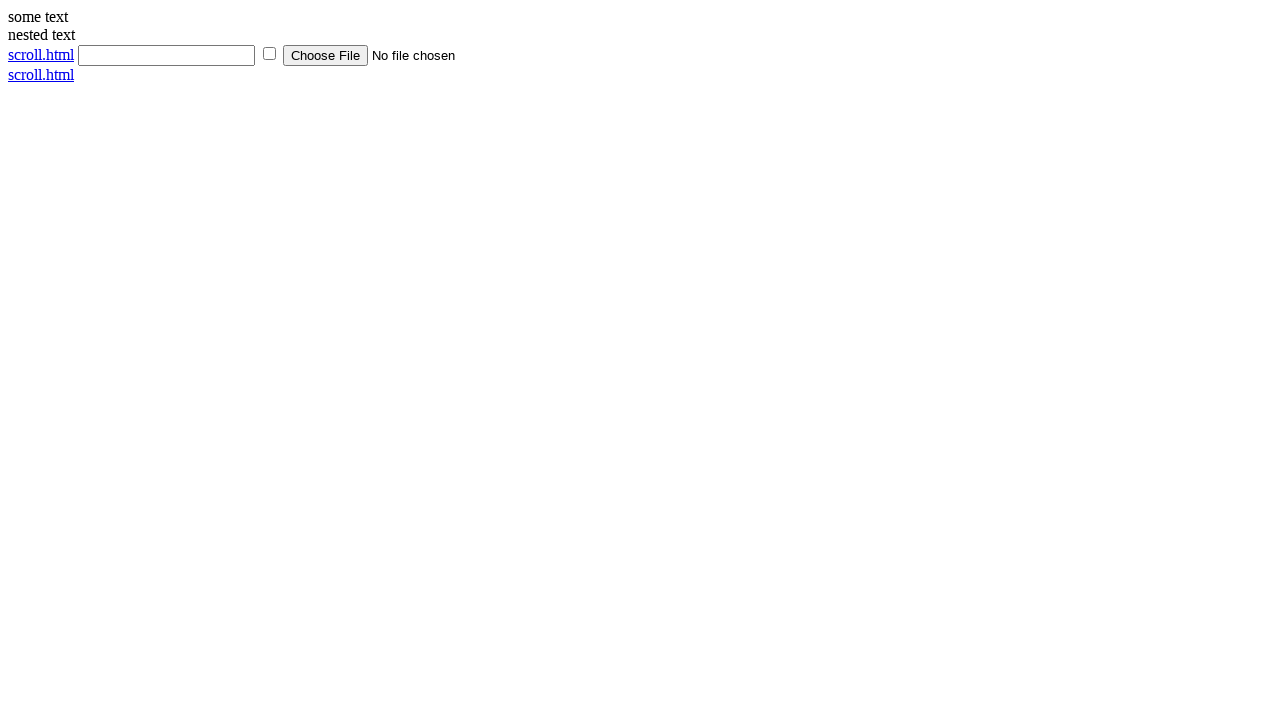

Retrieved text content from shadow DOM: 'some text'
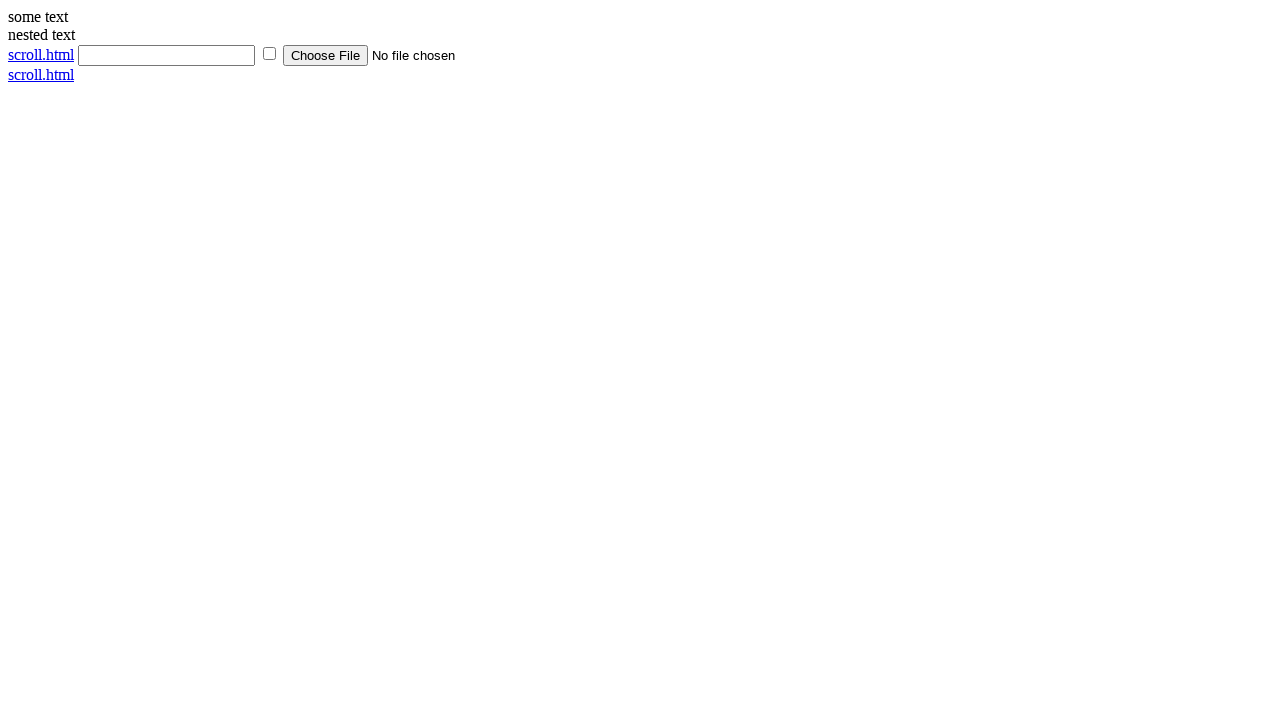

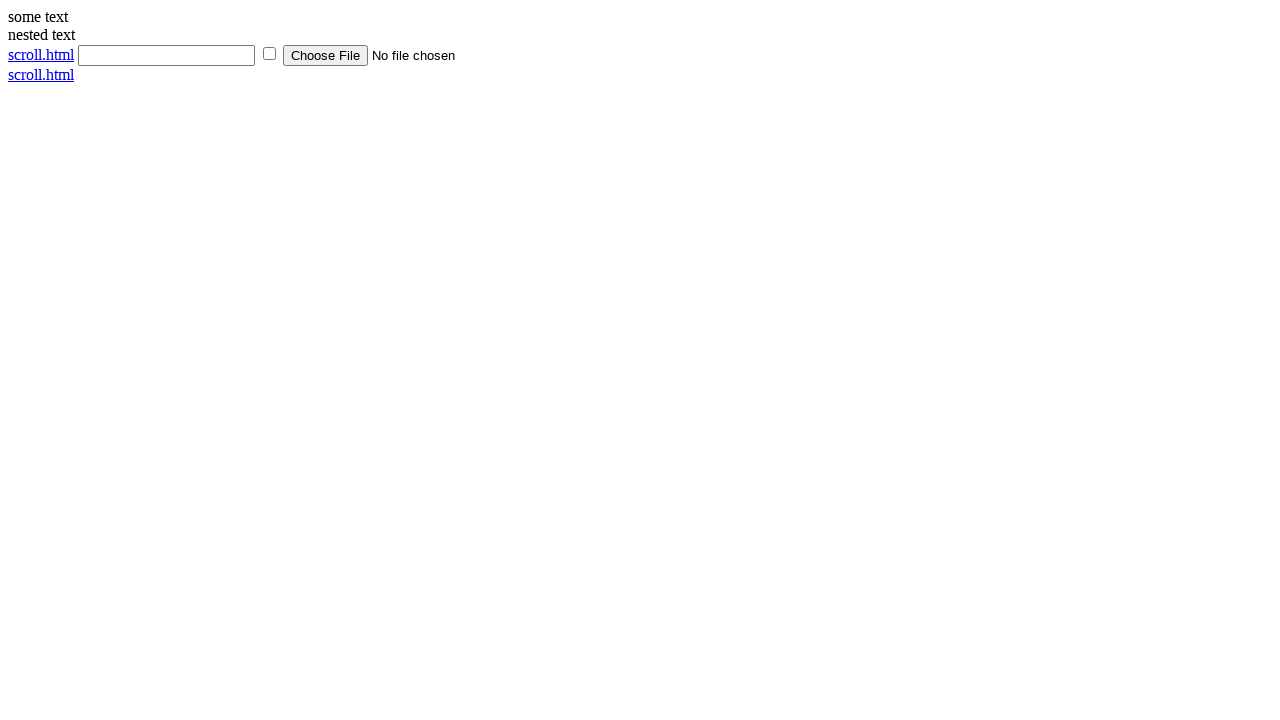